Navigates to the OrangeHRM demo site and verifies the page loads by checking the title is present

Starting URL: https://opensource-demo.orangehrmlive.com/

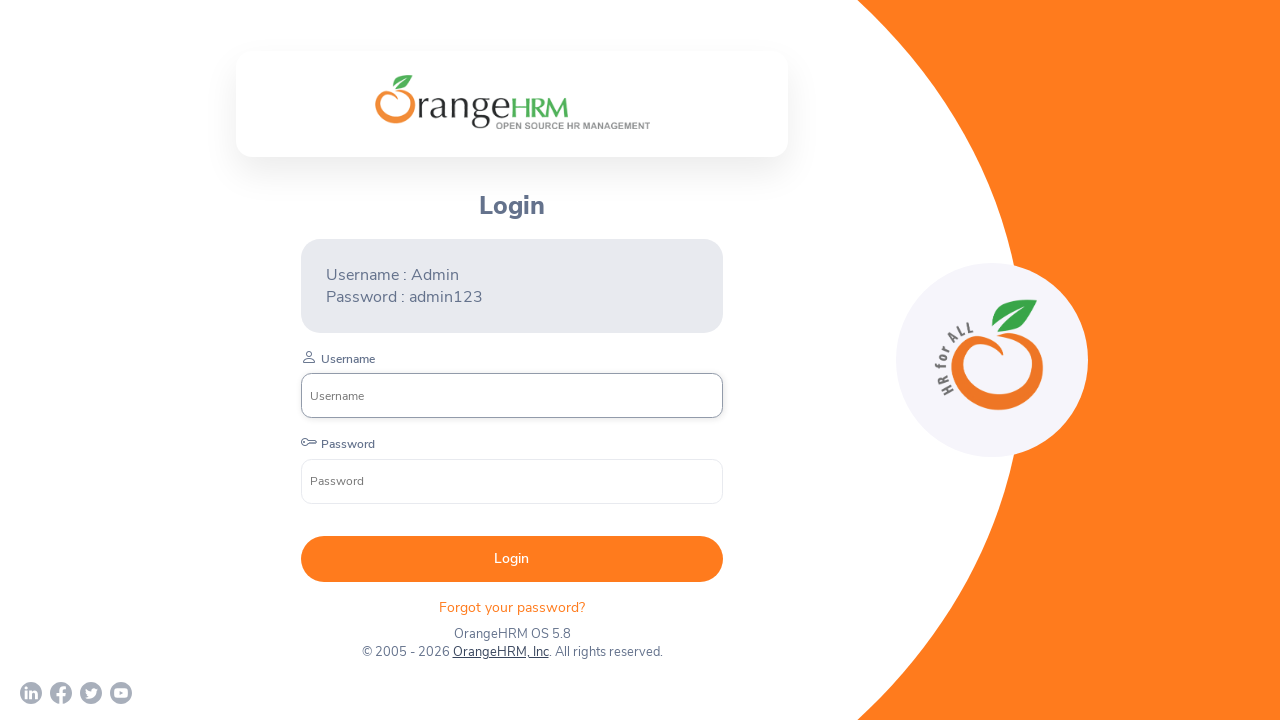

Waited for page to reach domcontentloaded state
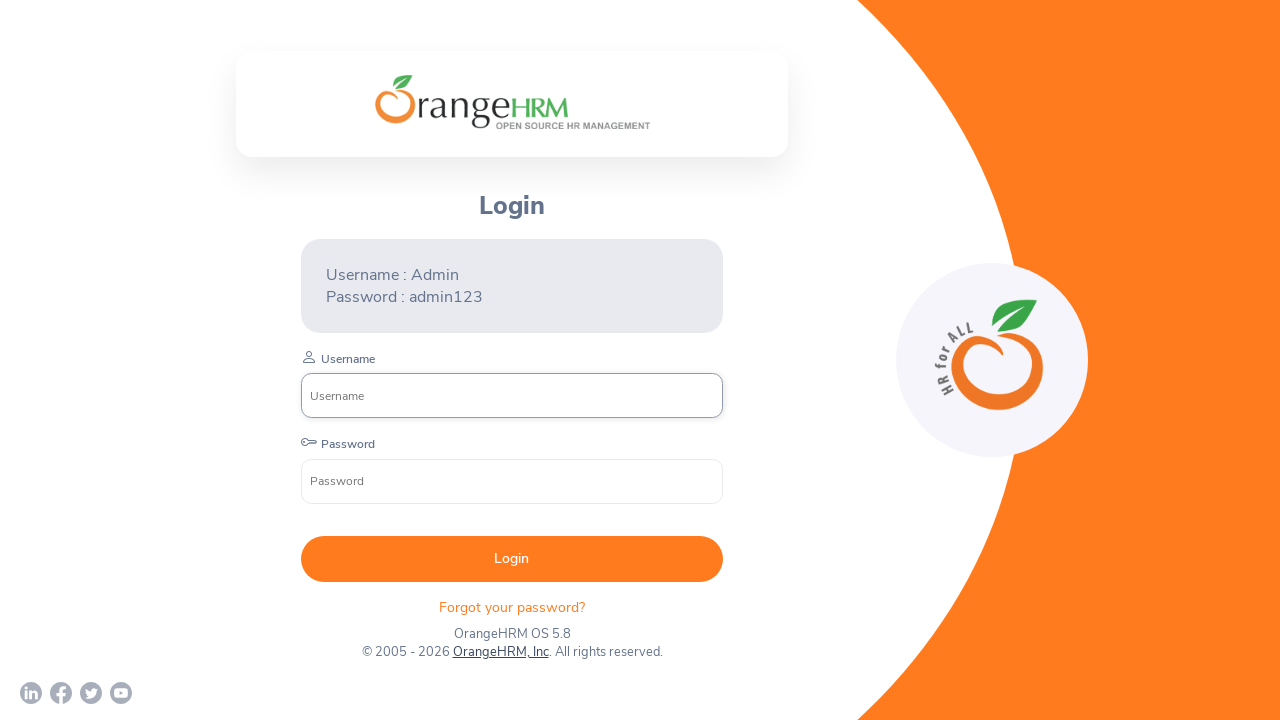

Retrieved page title
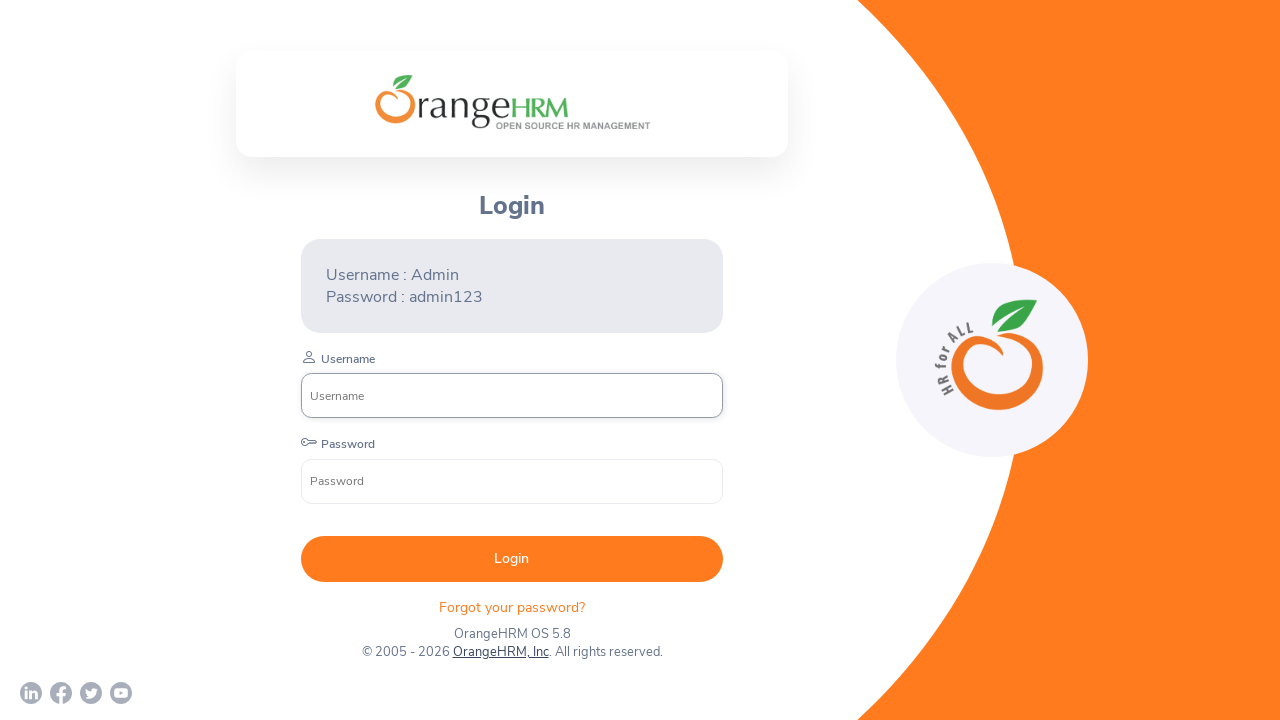

Verified that page title is not empty
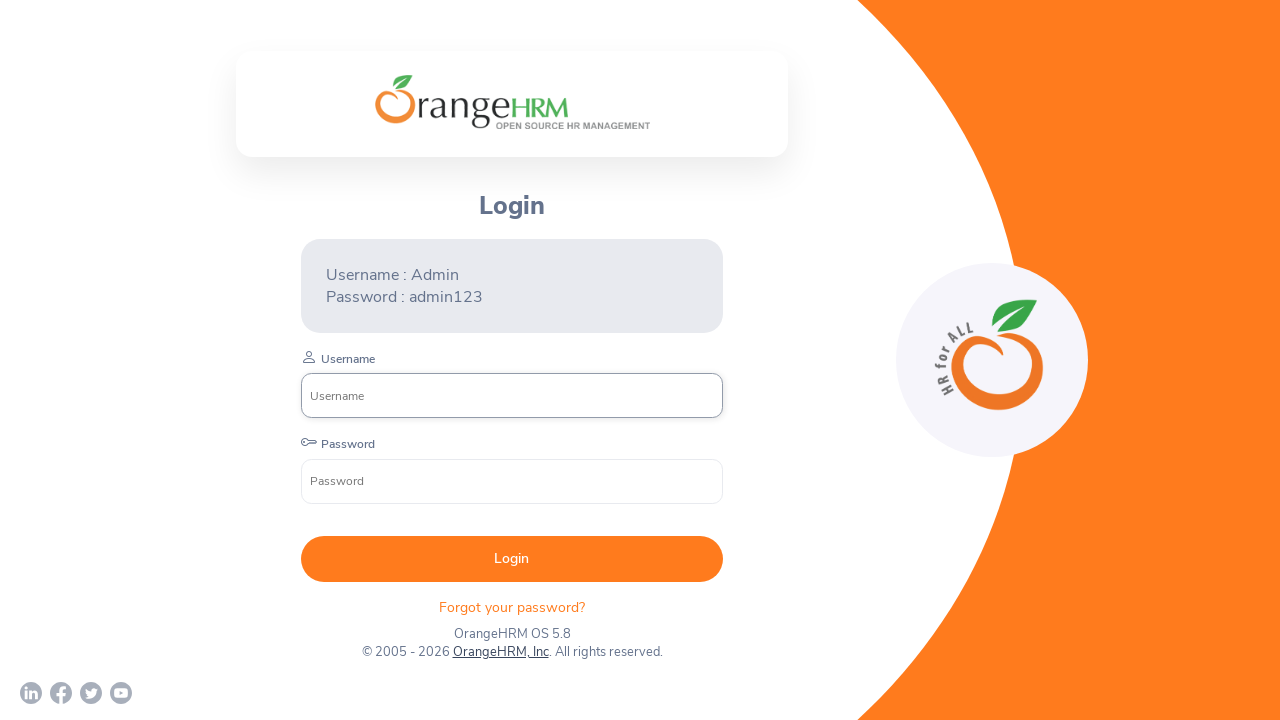

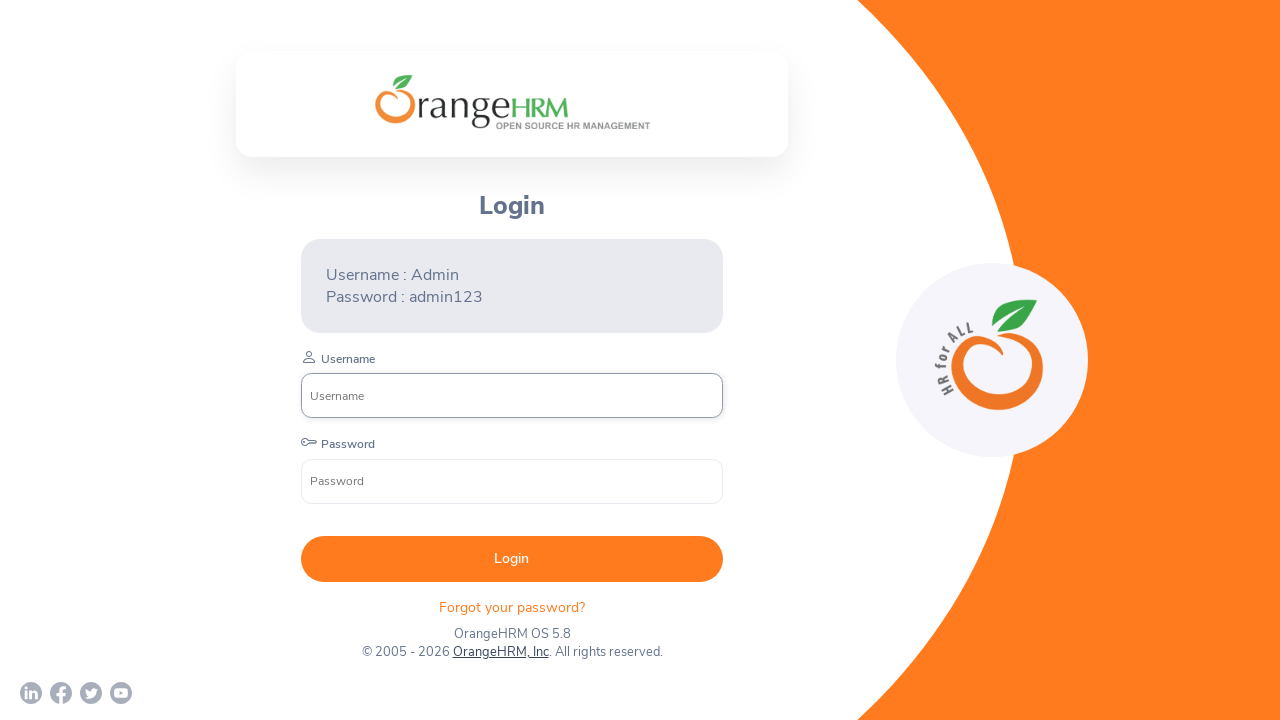